Tests multi-select checkbox functionality by clicking all checkboxes on the automation practice page

Starting URL: https://rahulshettyacademy.com/AutomationPractice/

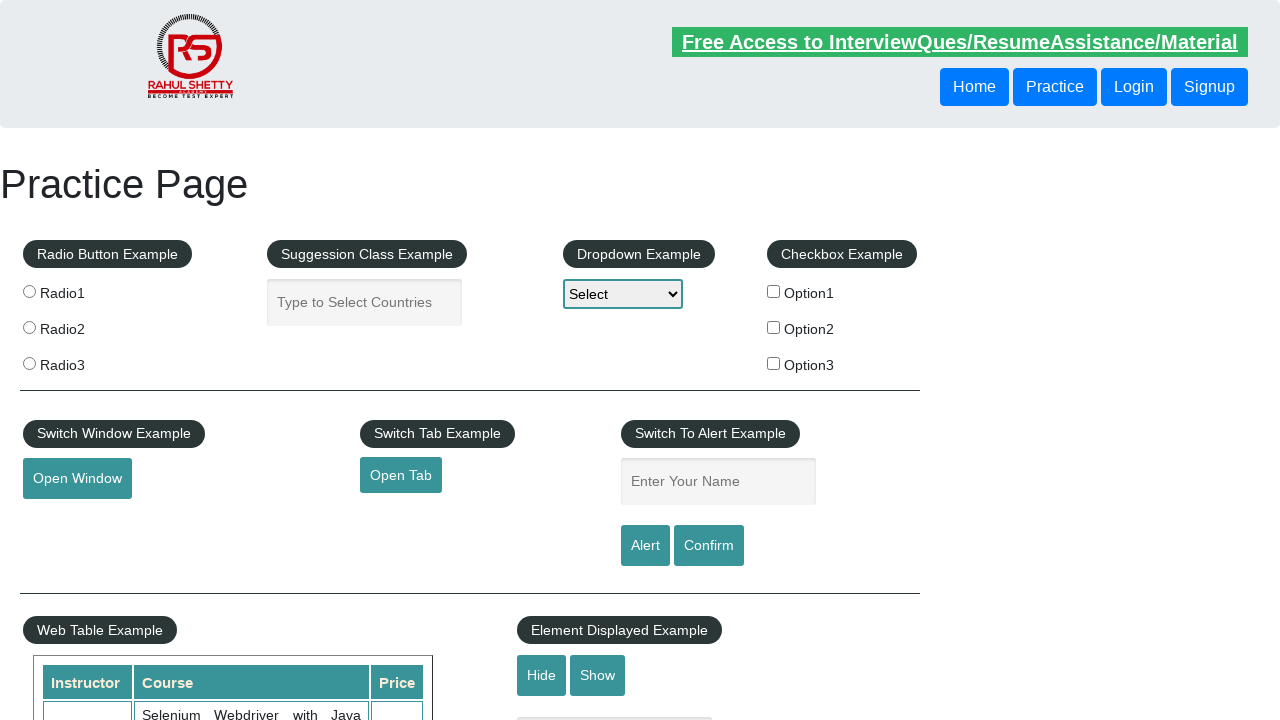

Waited for page to load (domcontentloaded)
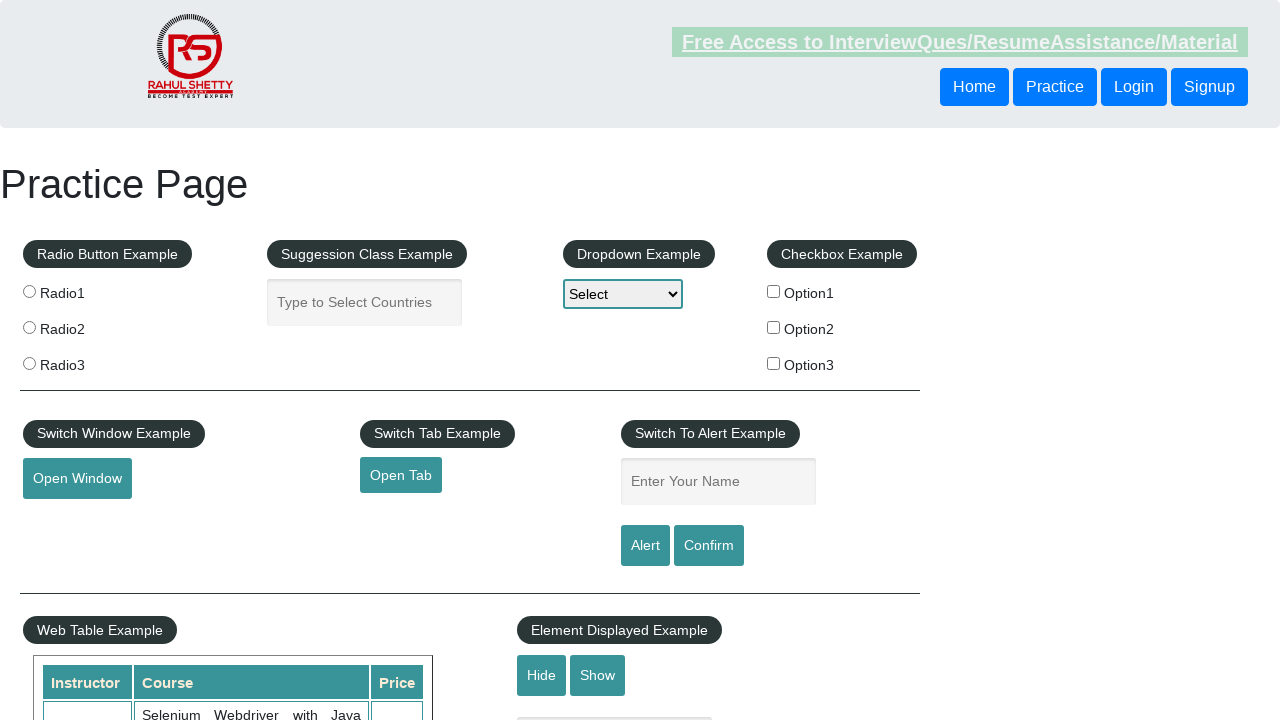

Located all checkboxes on the automation practice page
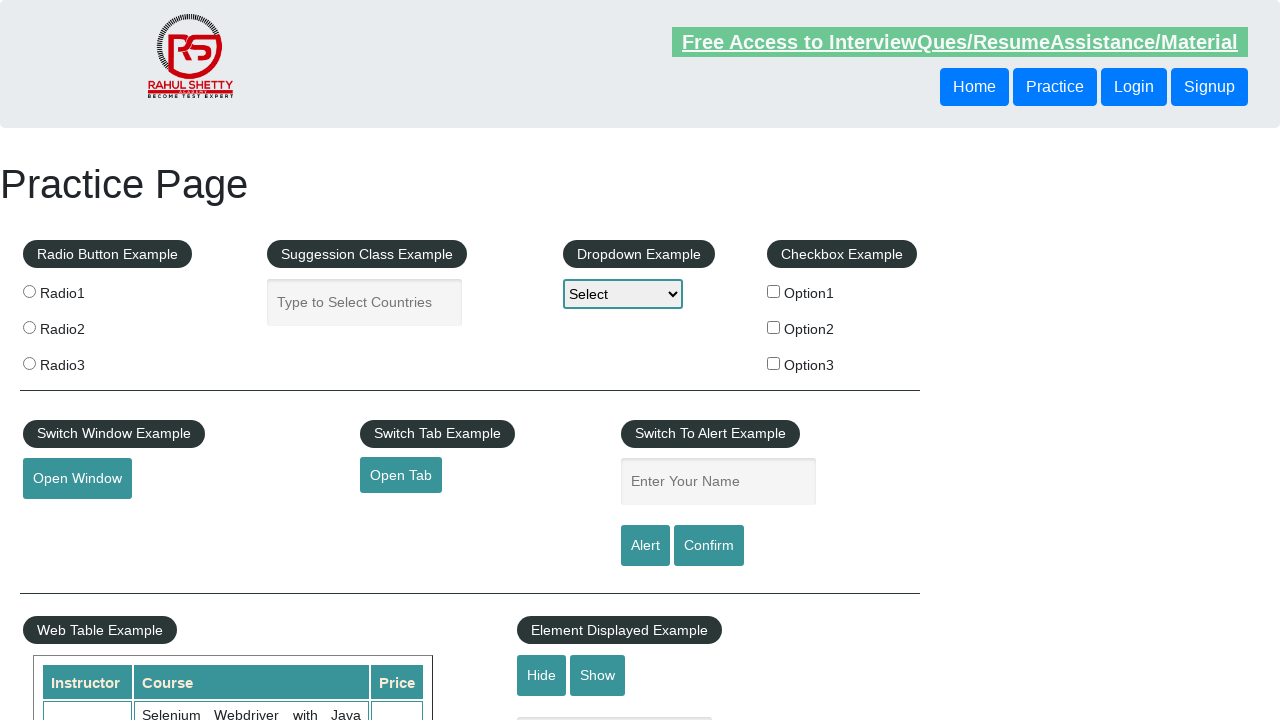

Clicked a checkbox in the multi-select group at (774, 291) on input[type='checkbox'] >> nth=0
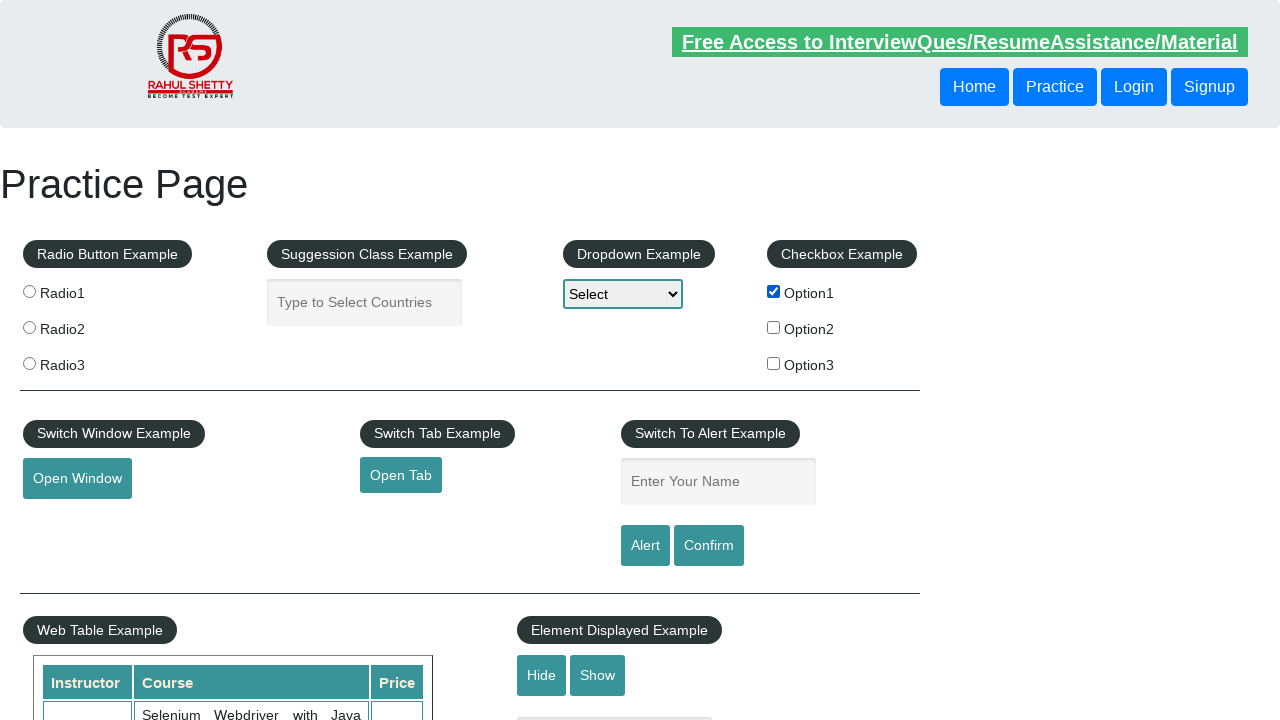

Waited 500ms before clicking next checkbox
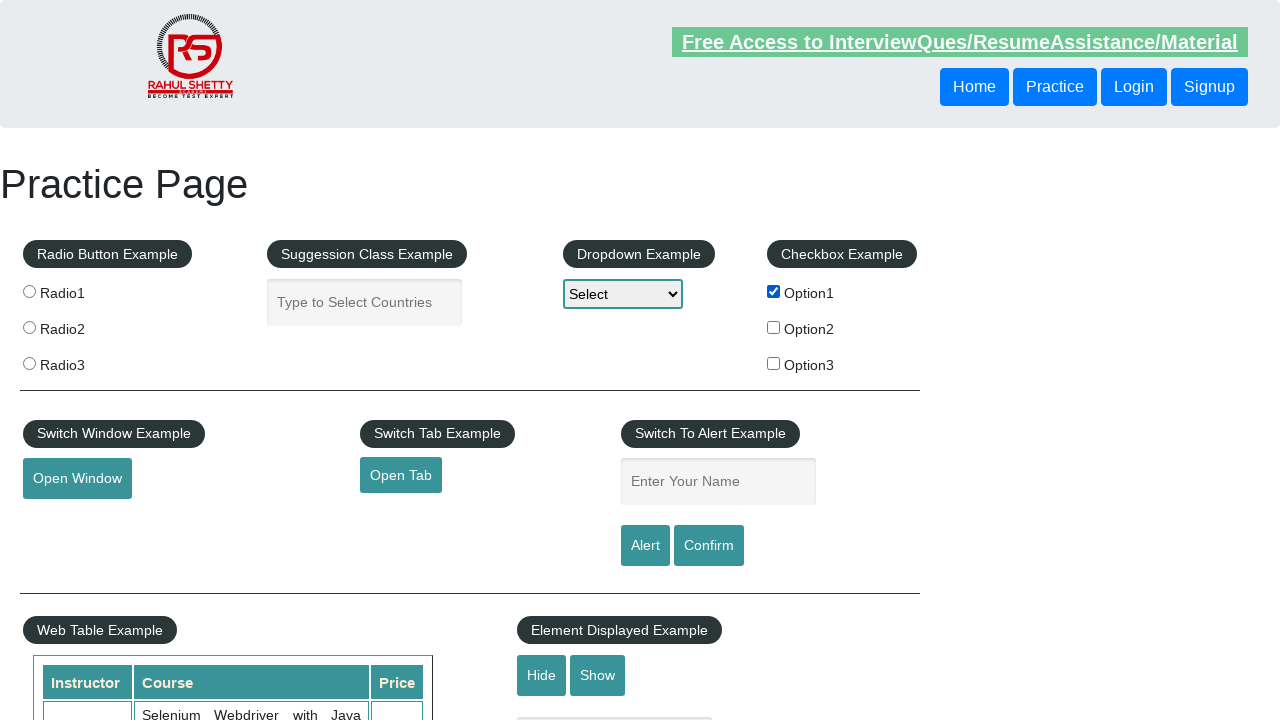

Clicked a checkbox in the multi-select group at (774, 327) on input[type='checkbox'] >> nth=1
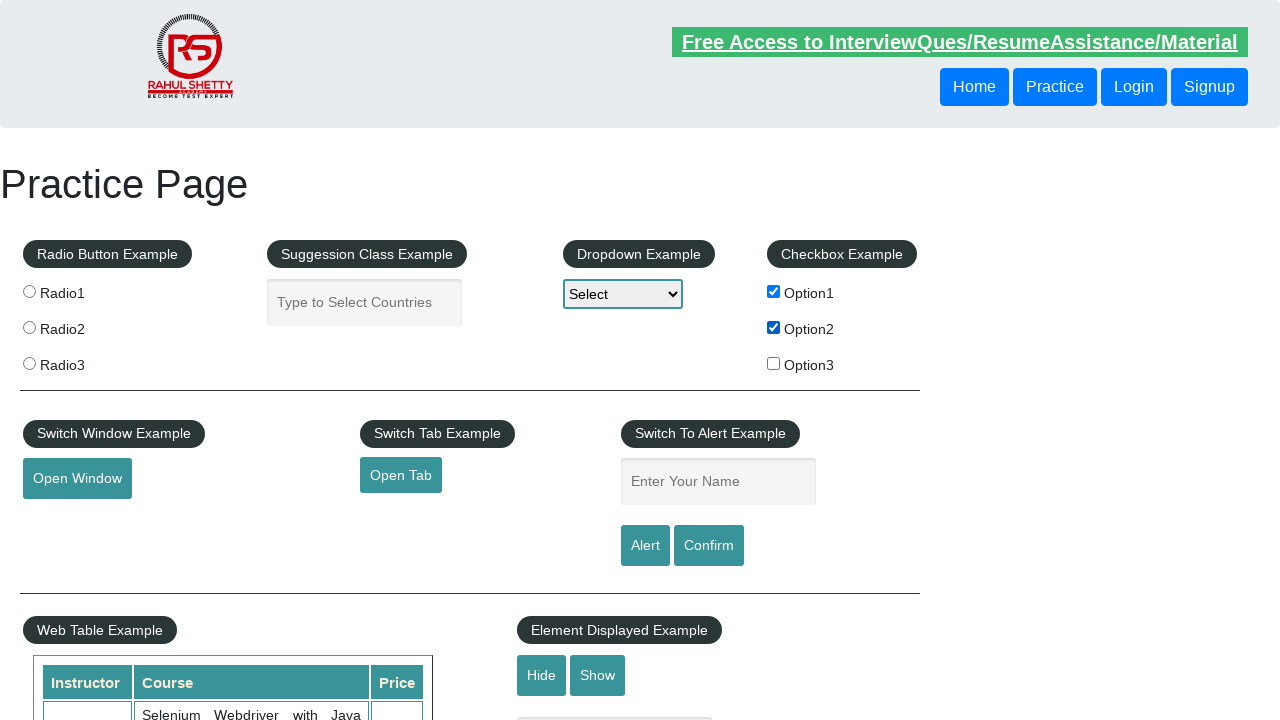

Waited 500ms before clicking next checkbox
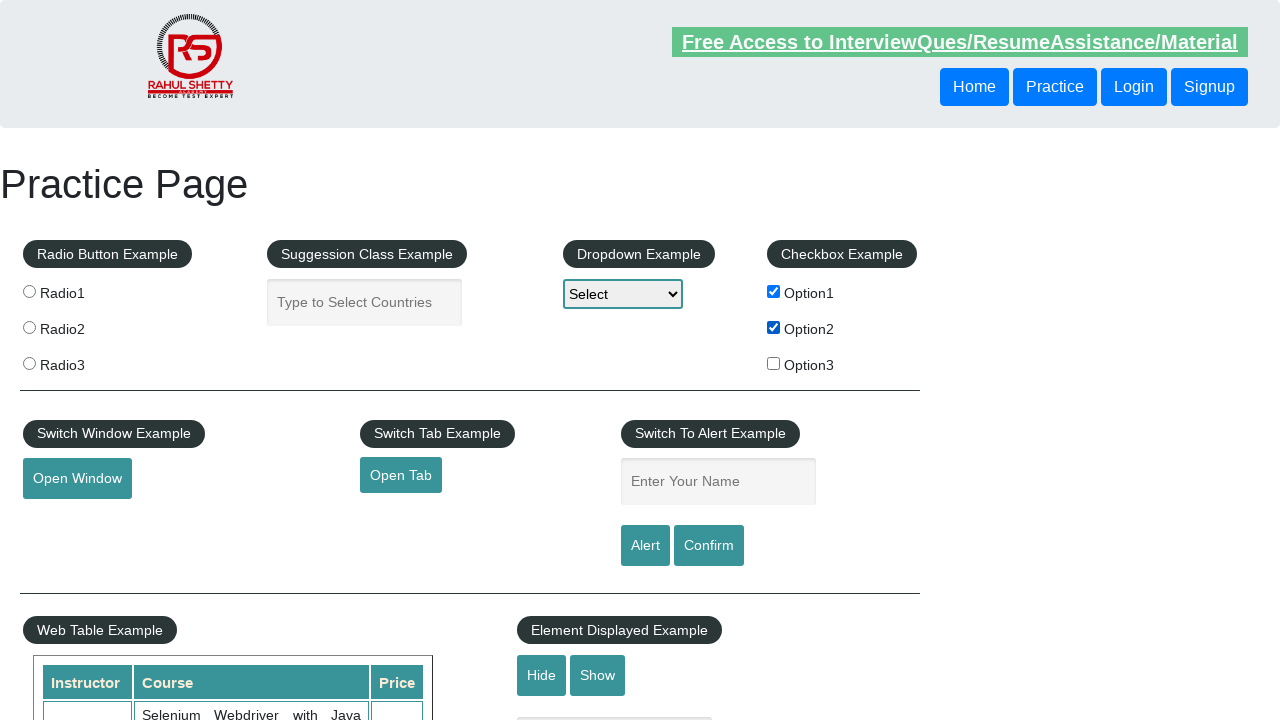

Clicked a checkbox in the multi-select group at (774, 363) on input[type='checkbox'] >> nth=2
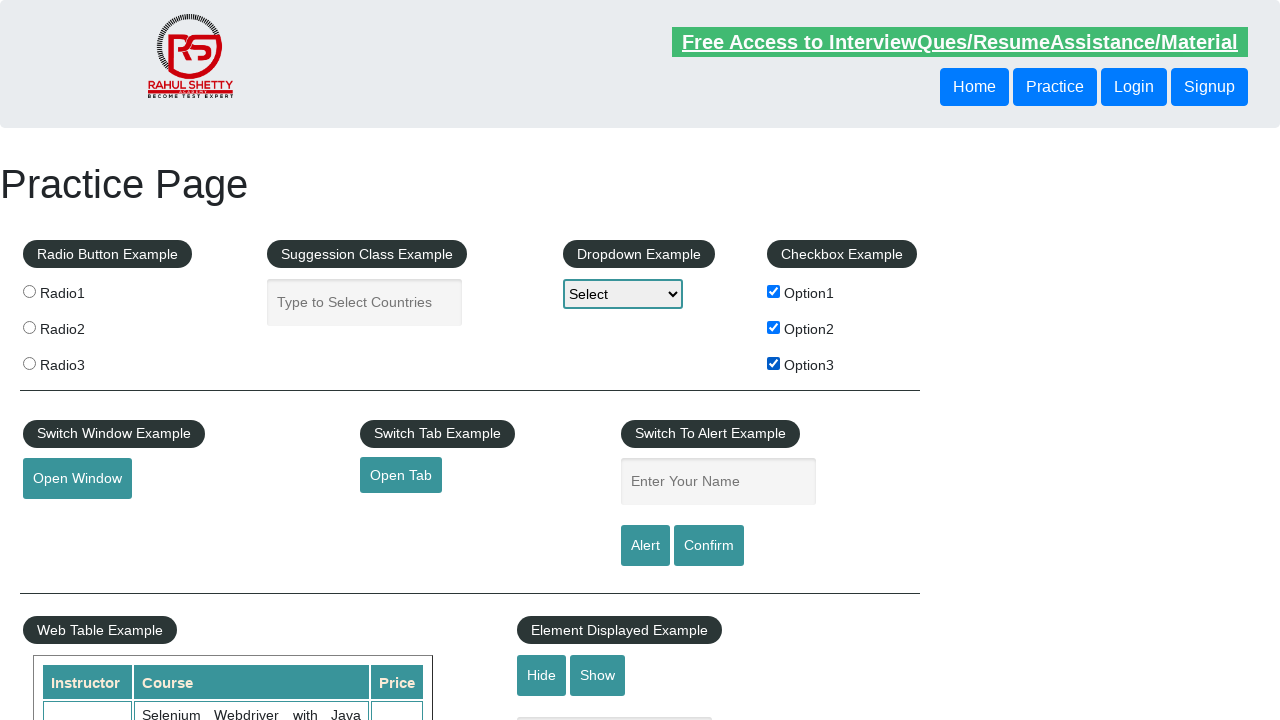

Waited 500ms before clicking next checkbox
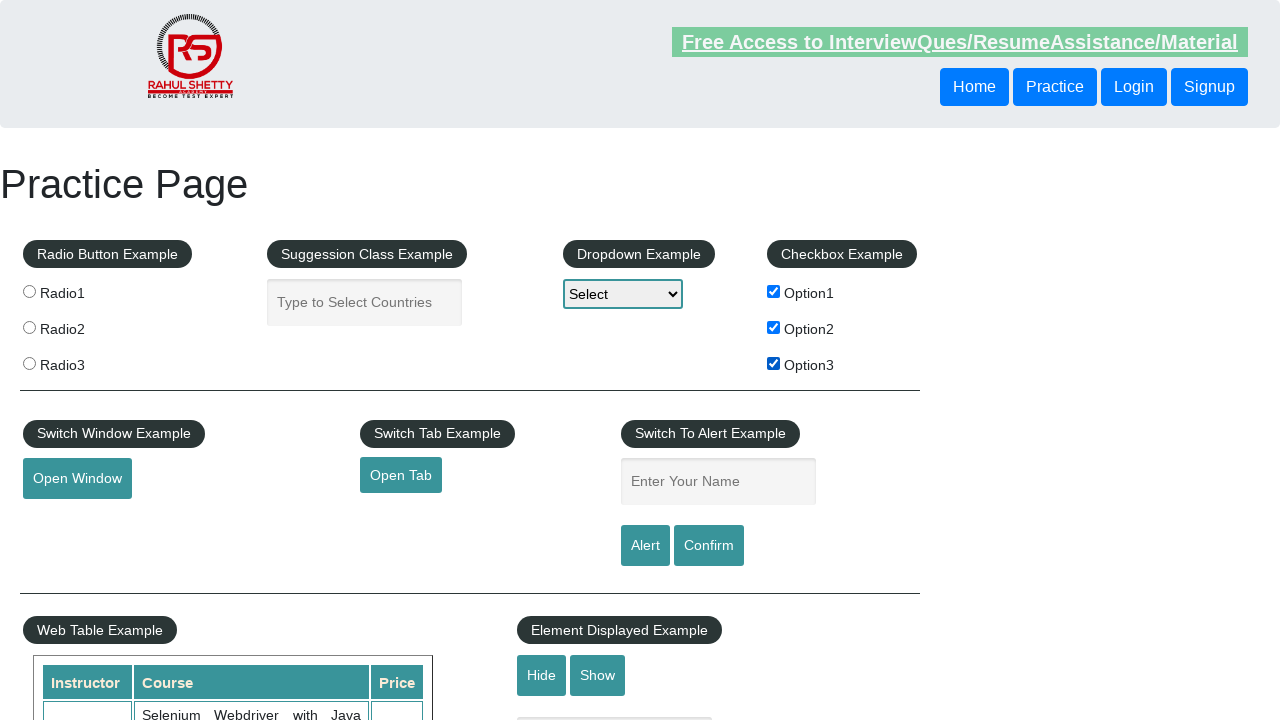

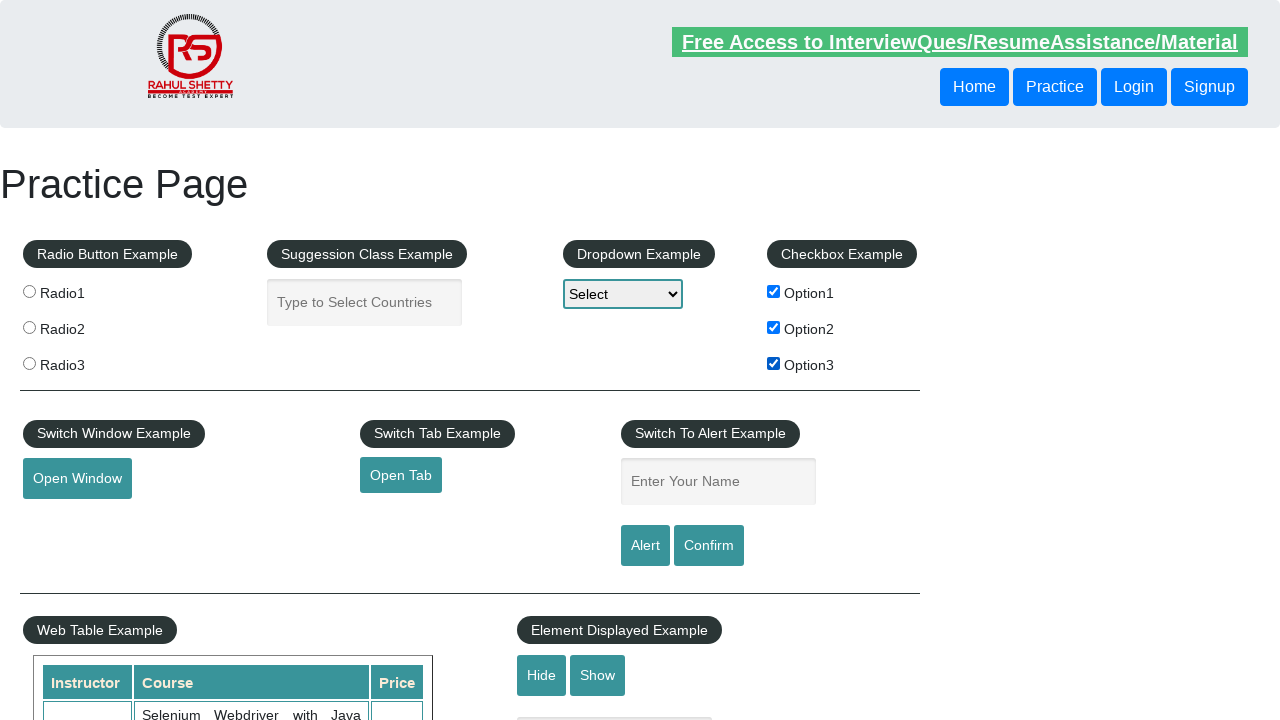